Tests button interactions on demoqa.com by performing a double-click action on a button and verifying the success message is displayed

Starting URL: https://demoqa.com/buttons

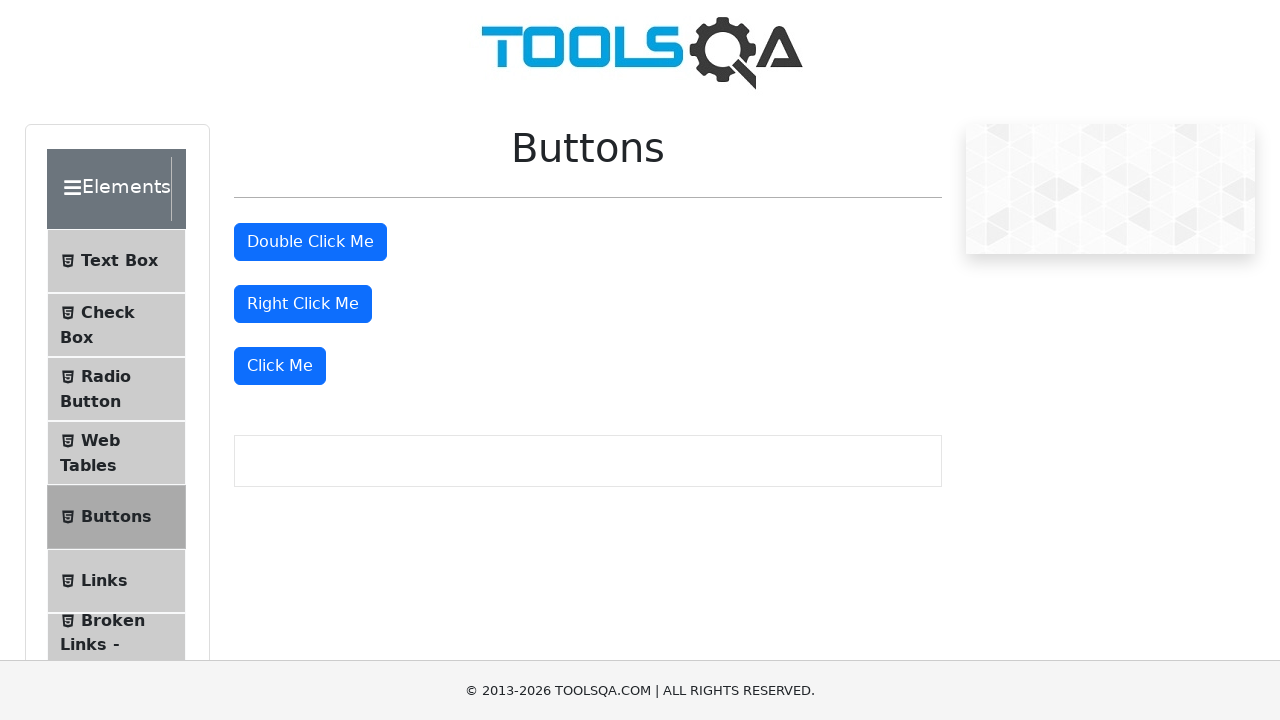

Double-clicked the double-click button at (310, 242) on #doubleClickBtn
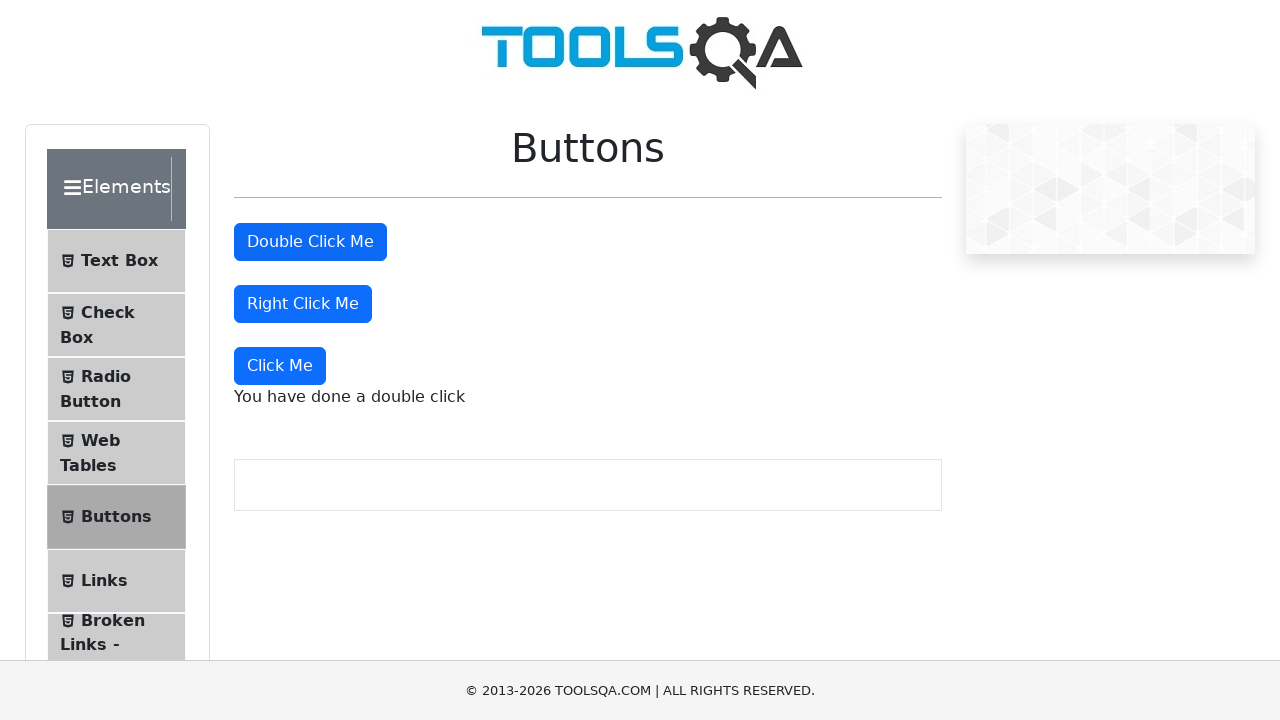

Double-click success message element loaded
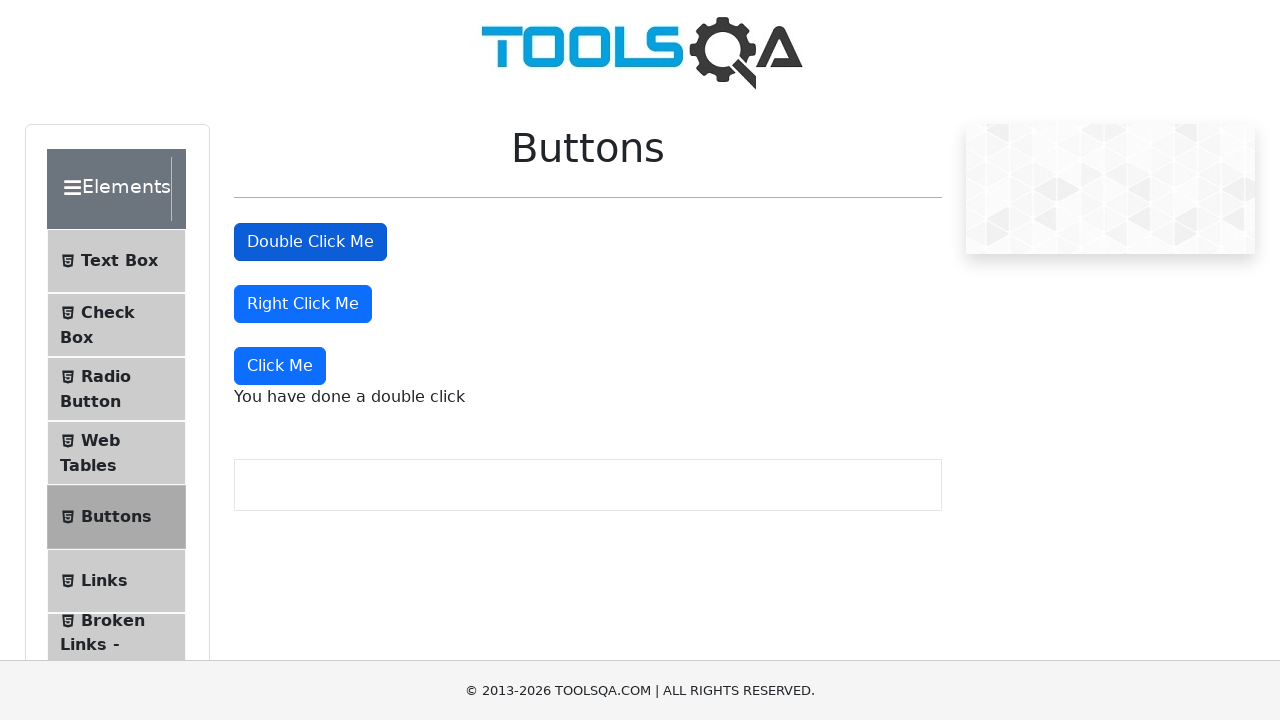

Verified double-click success message is visible
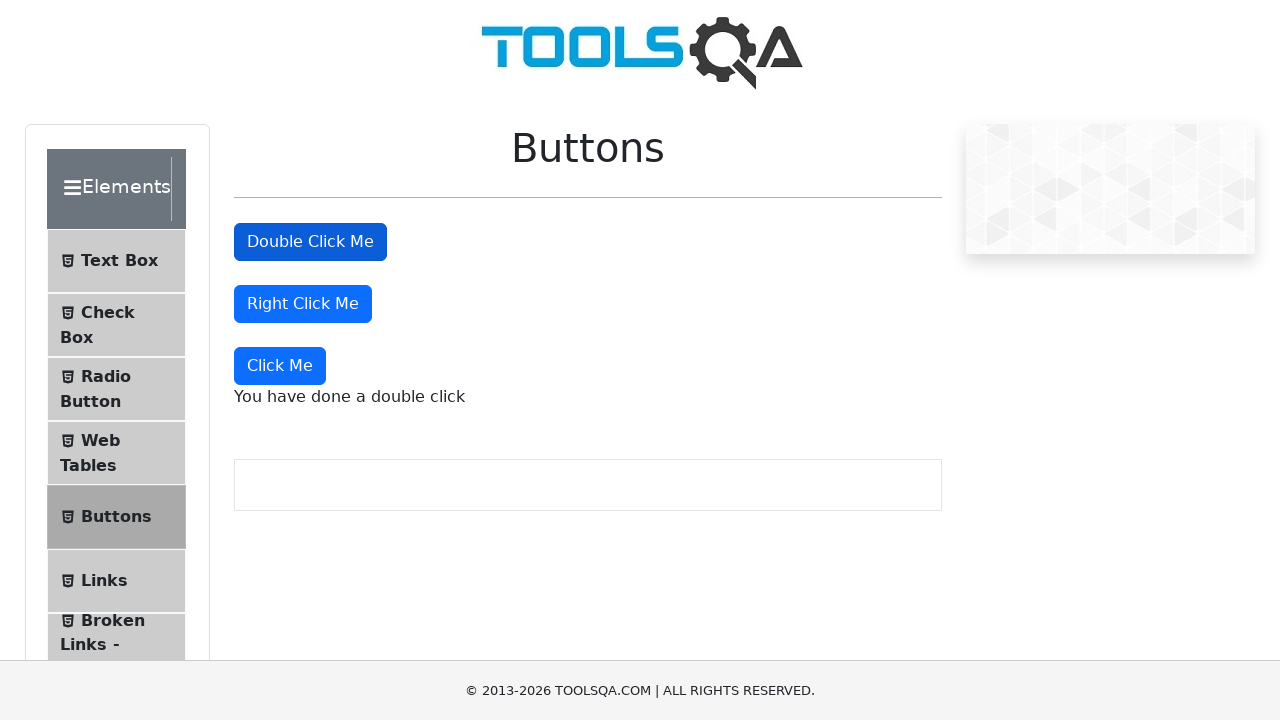

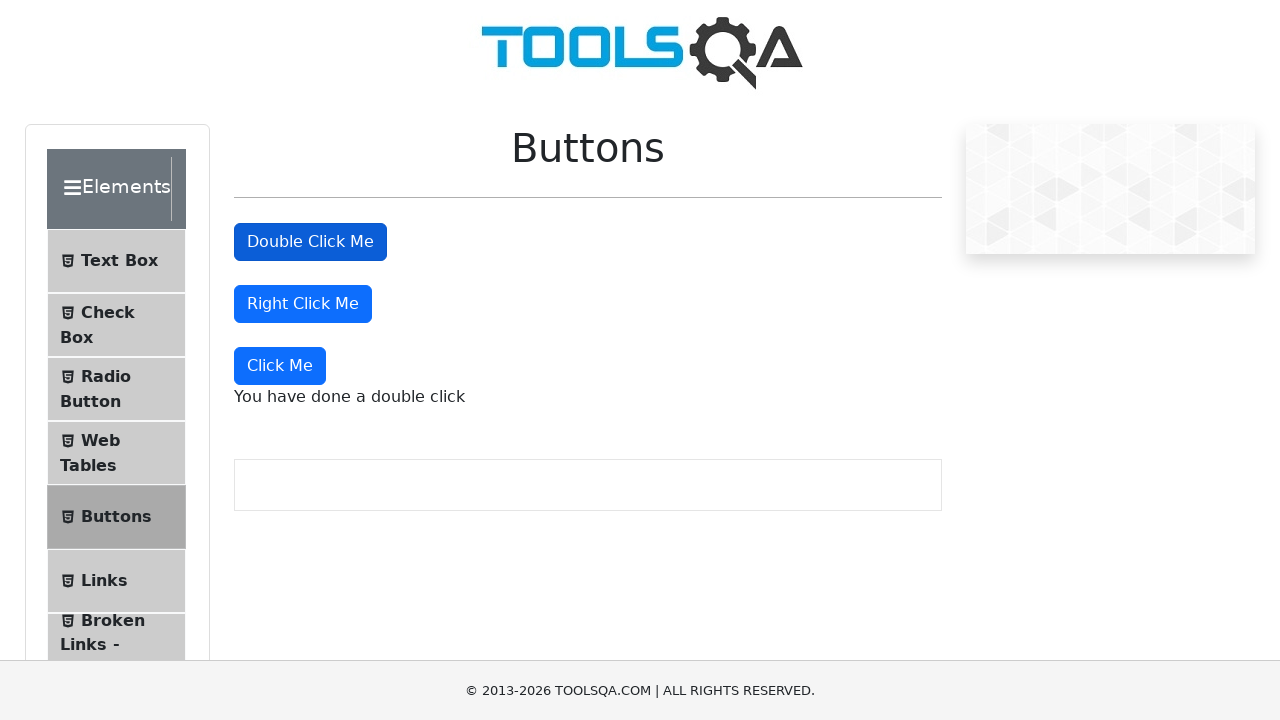